Waits for price to reach $100, clicks book button, then solves a math problem and submits the answer

Starting URL: http://suninjuly.github.io/explicit_wait2.html

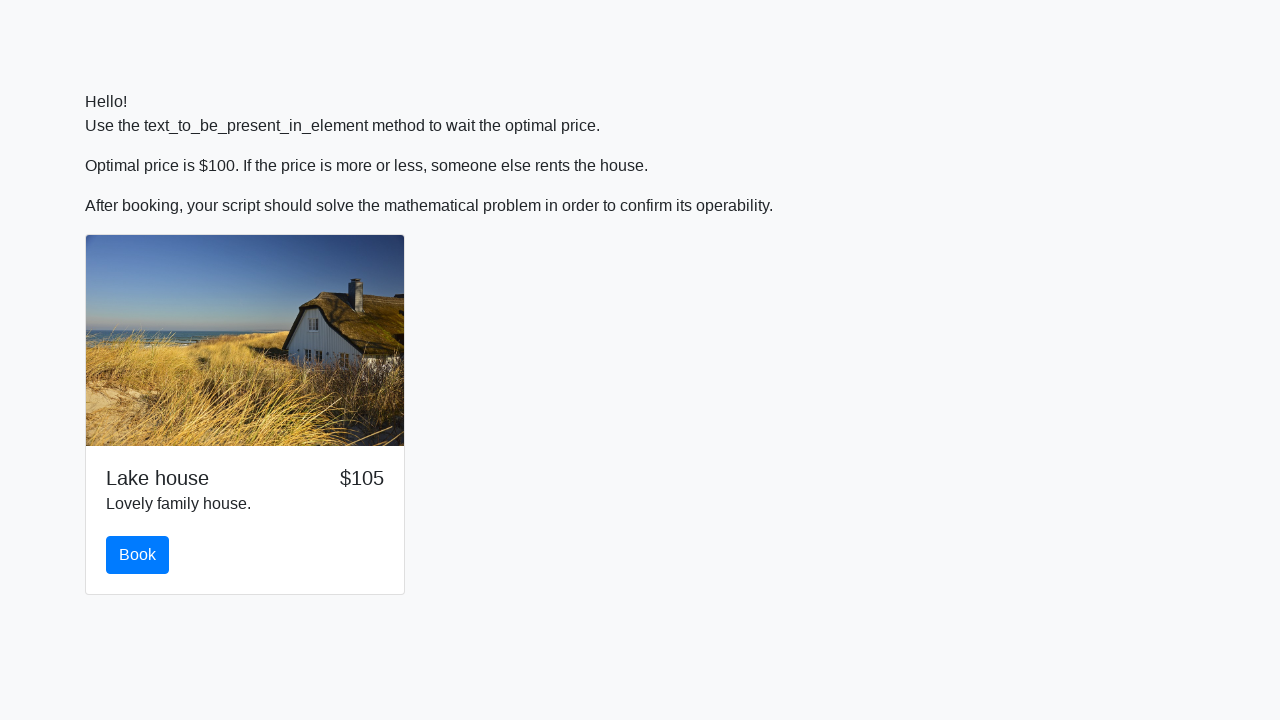

Waited for price to reach $100
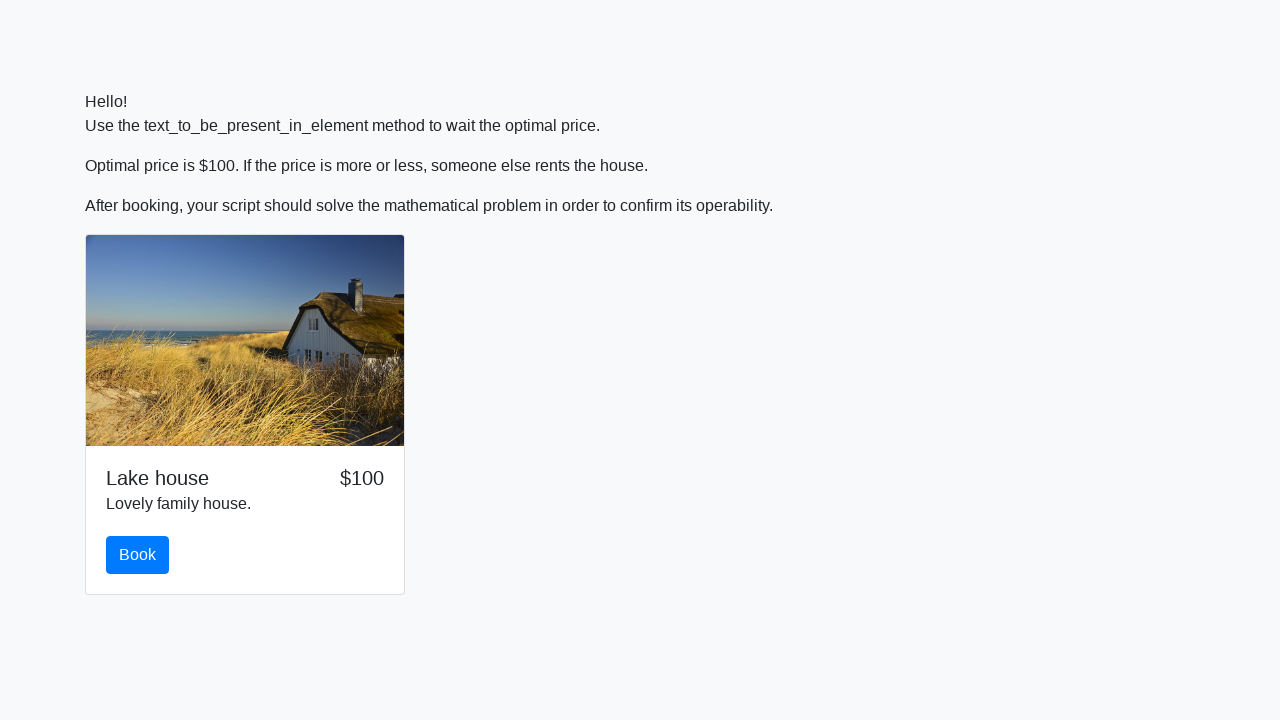

Clicked book button at (138, 555) on #book
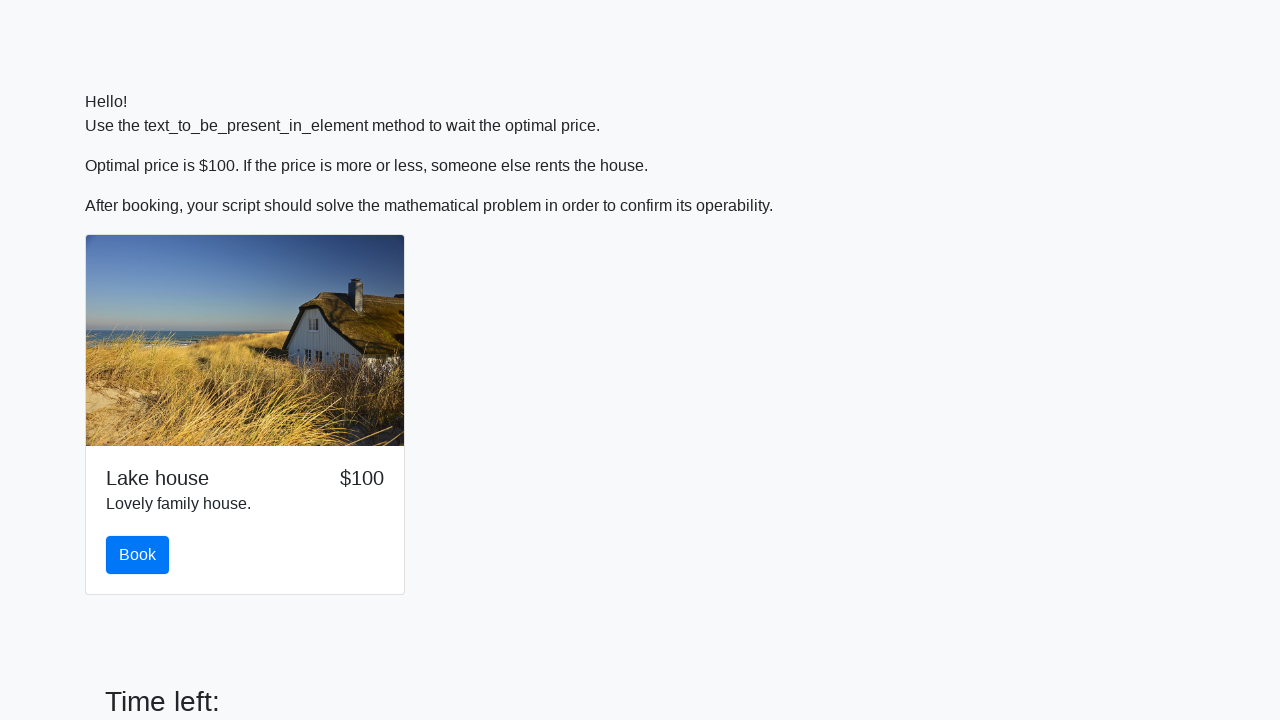

Retrieved input value for calculation: 6
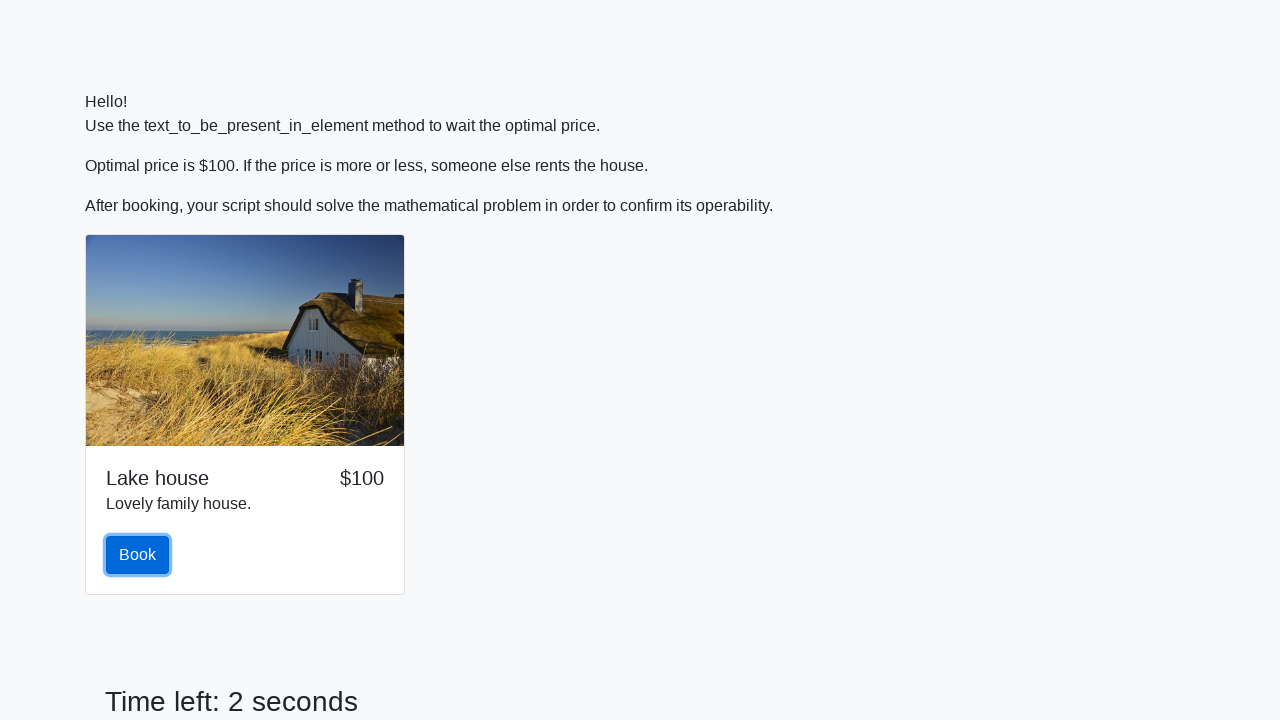

Calculated math result: log(12*sin(6)) = 1.2098512856641668
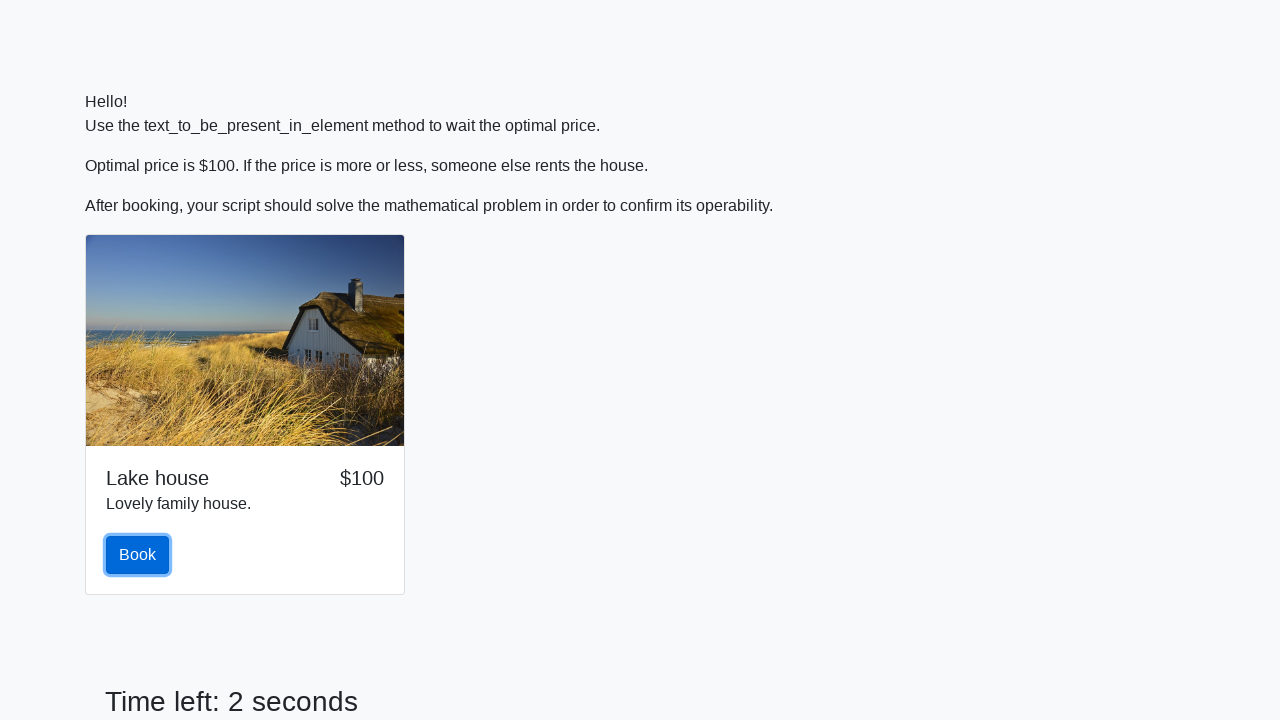

Filled answer field with calculated result: 1.2098512856641668 on #answer
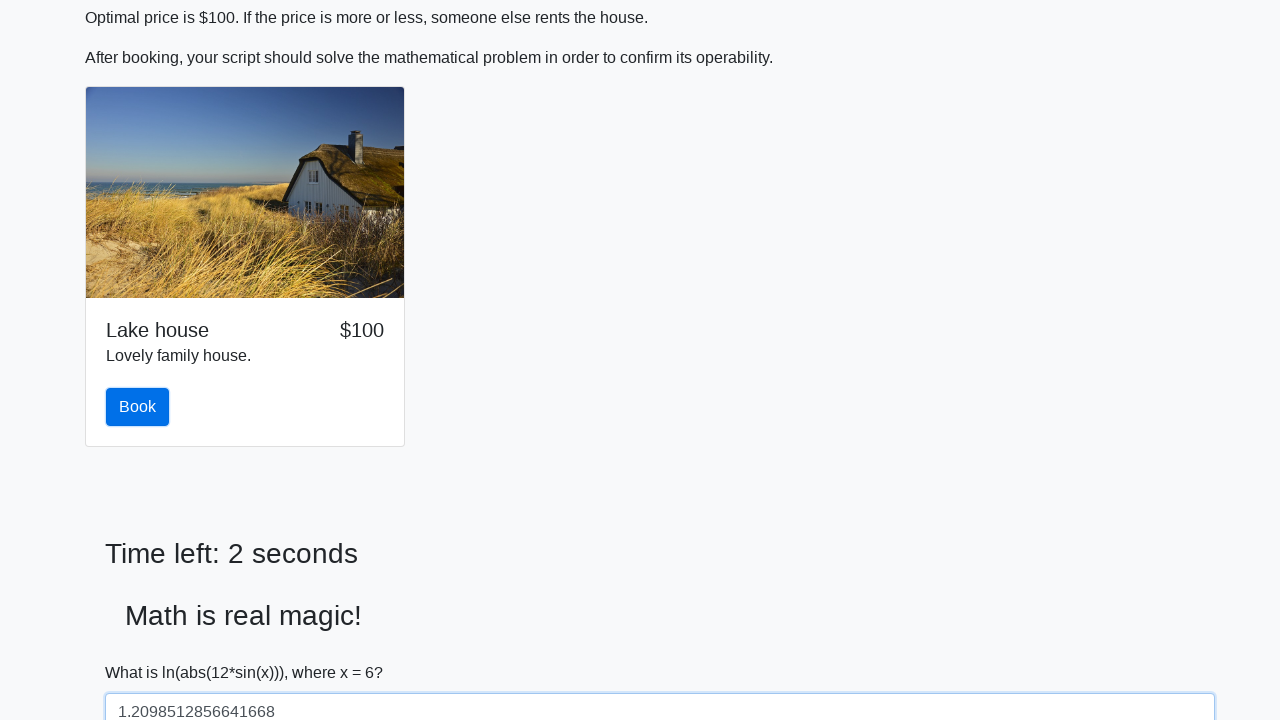

Clicked solve button to submit answer at (143, 651) on #solve
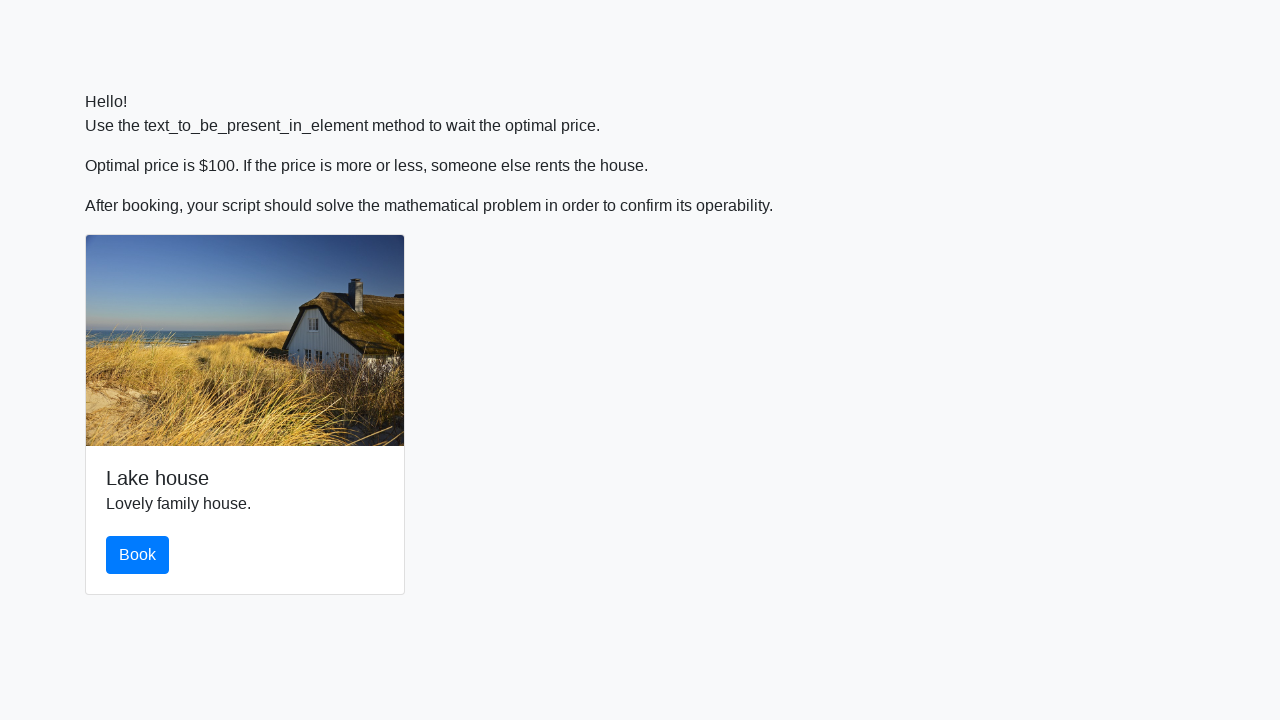

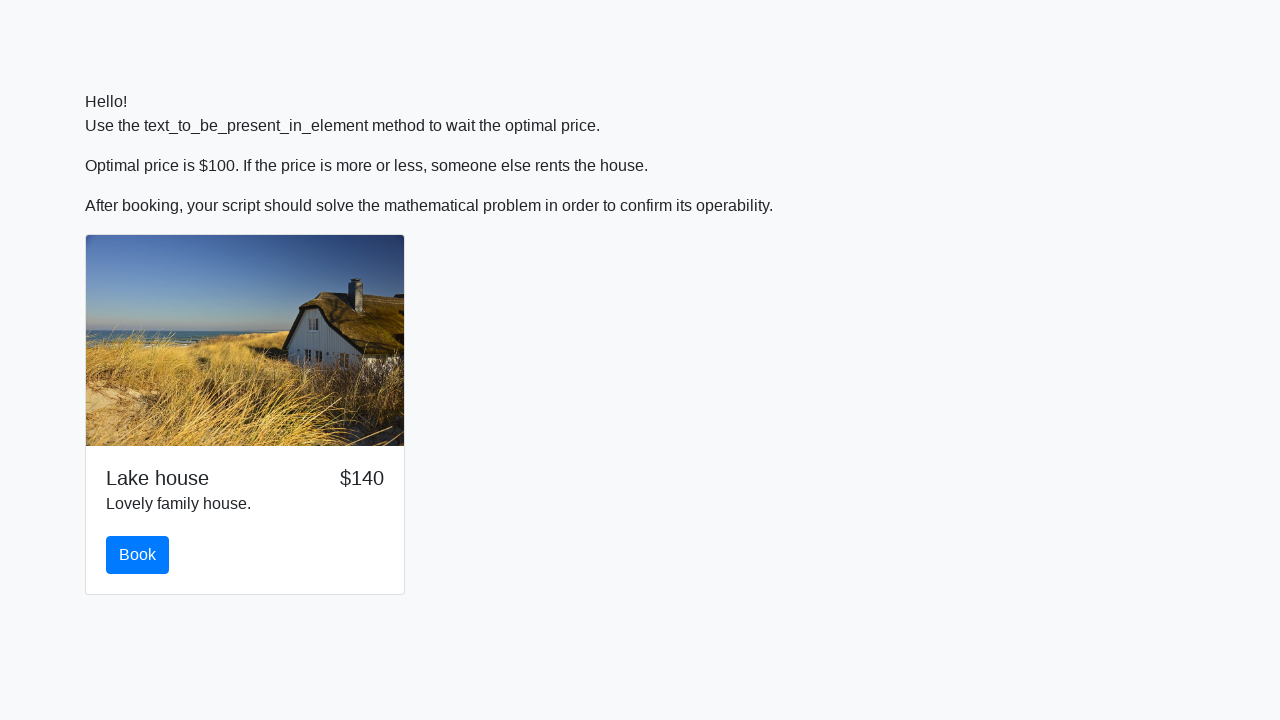